Tests element state properties on a demo page by verifying that a username field is displayed and enabled, and that a checkbox can be toggled from unselected to selected state.

Starting URL: https://demo.applitools.com/

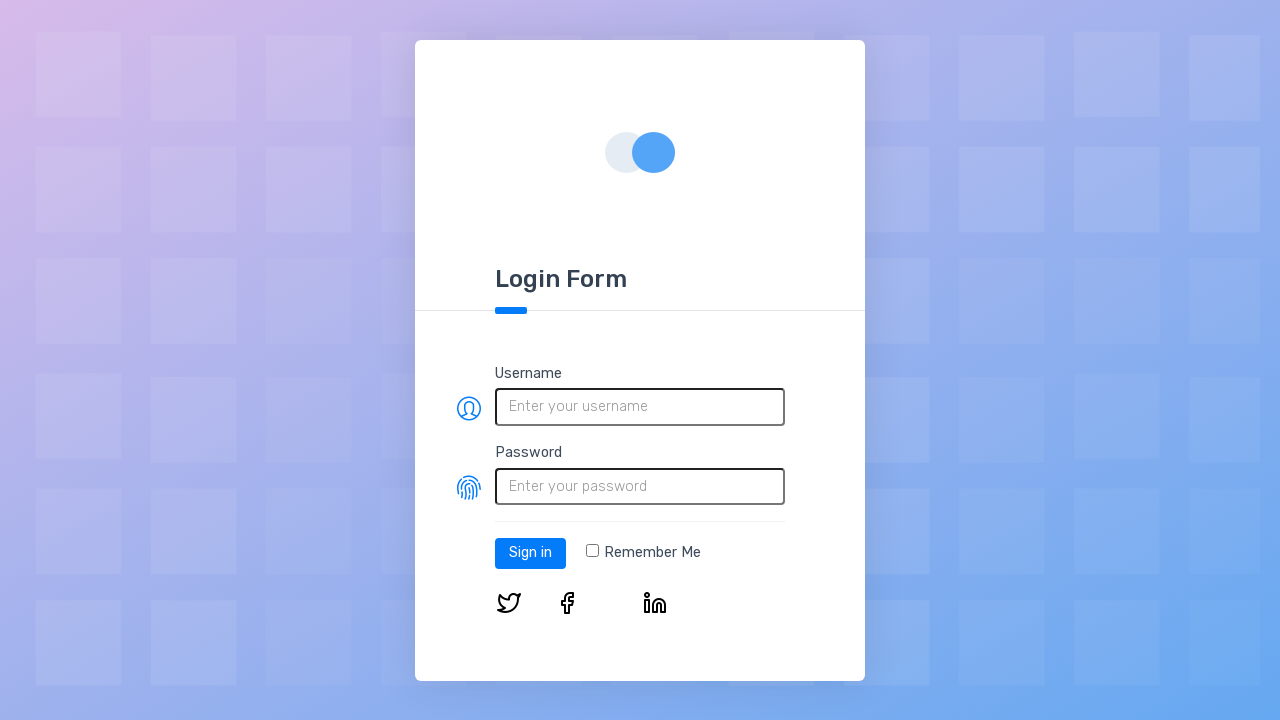

Navigated to demo page at https://demo.applitools.com/
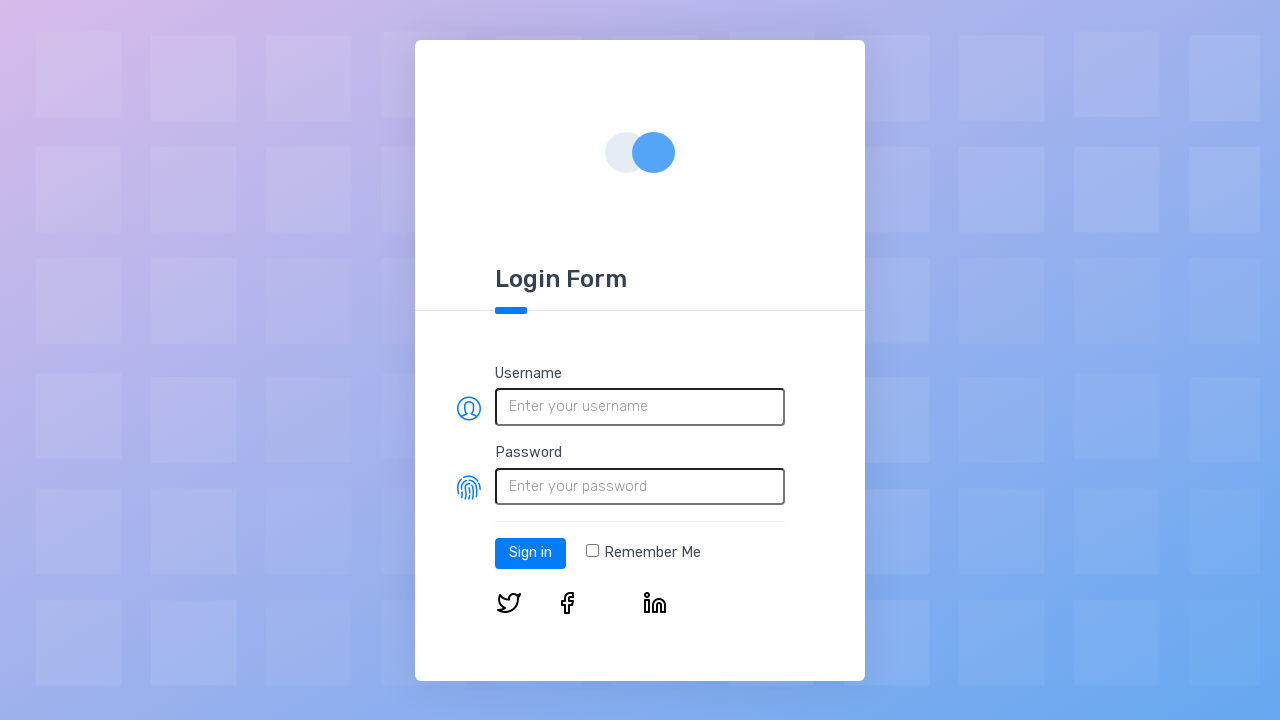

Located username field element
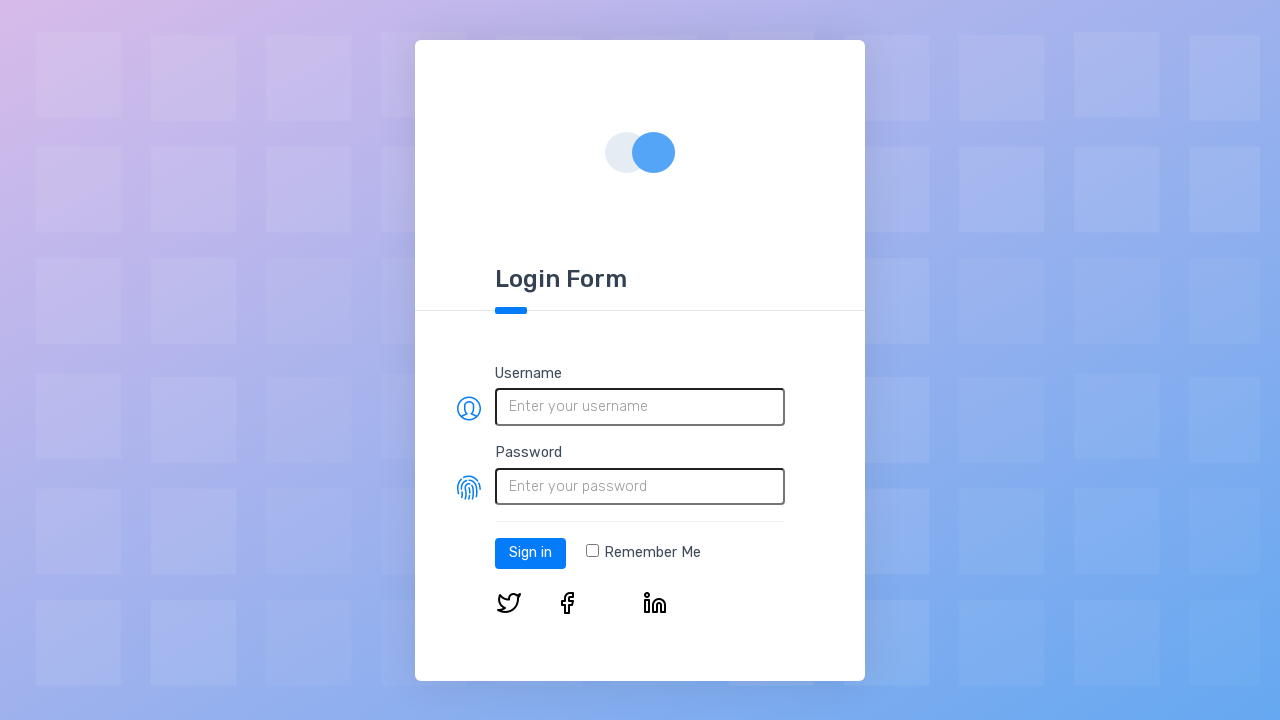

Verified username field is visible
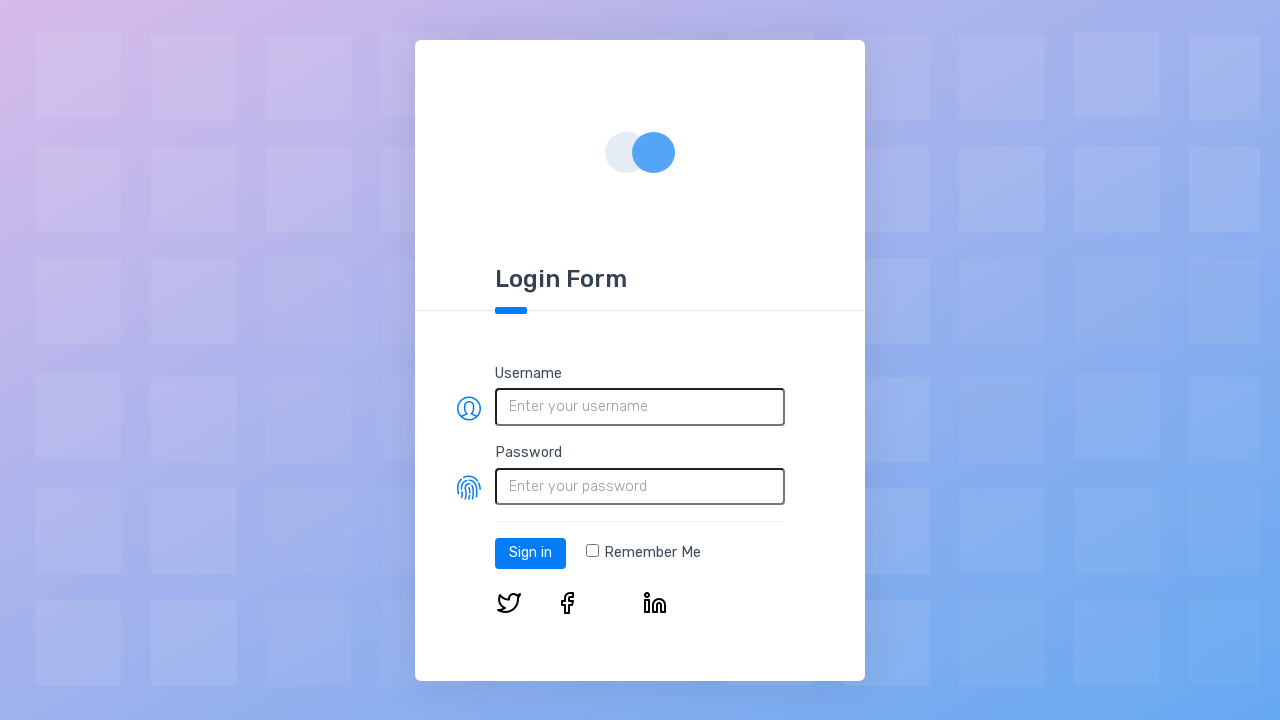

Verified username field is enabled
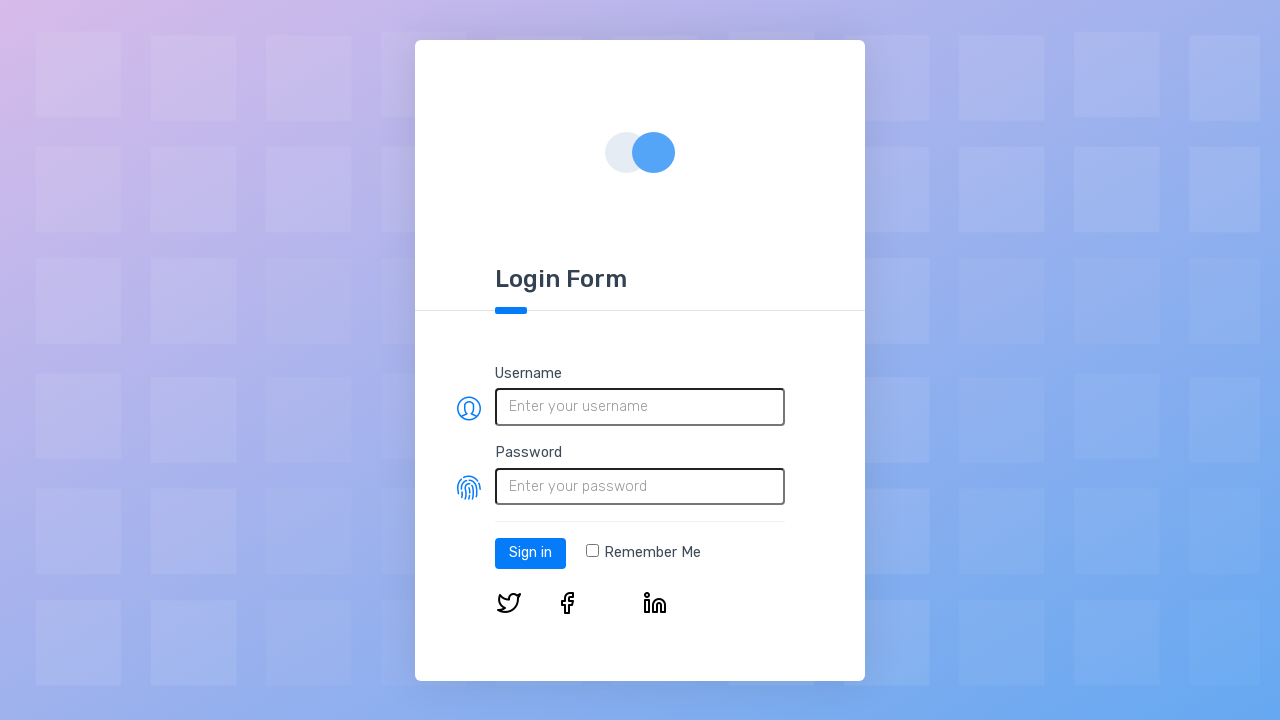

Located checkbox element
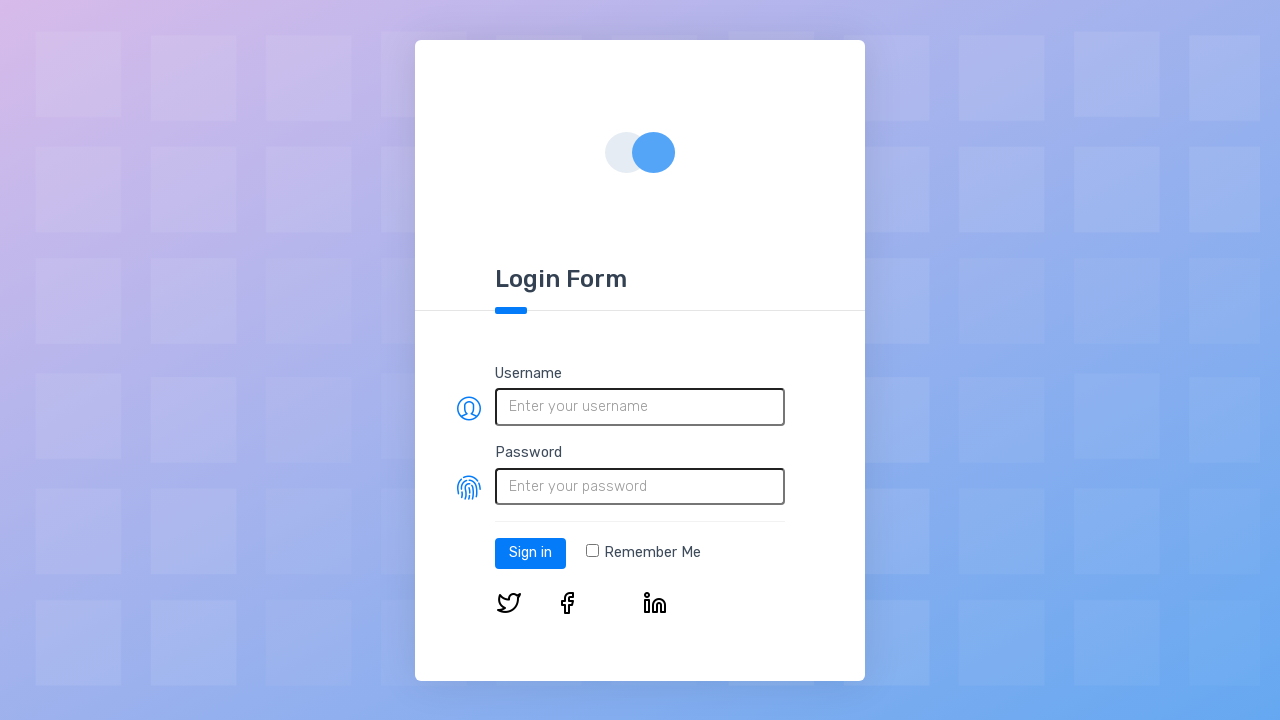

Verified checkbox is initially unchecked
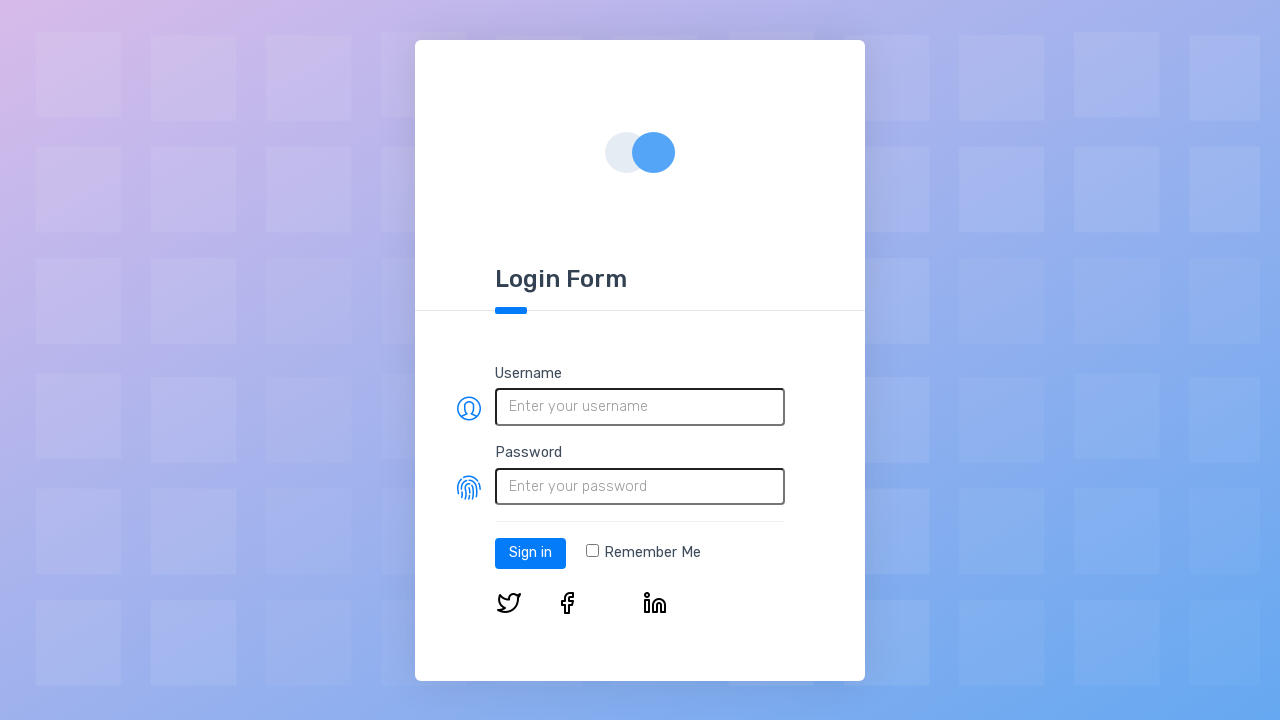

Clicked checkbox to select it at (592, 551) on input[type='checkbox']
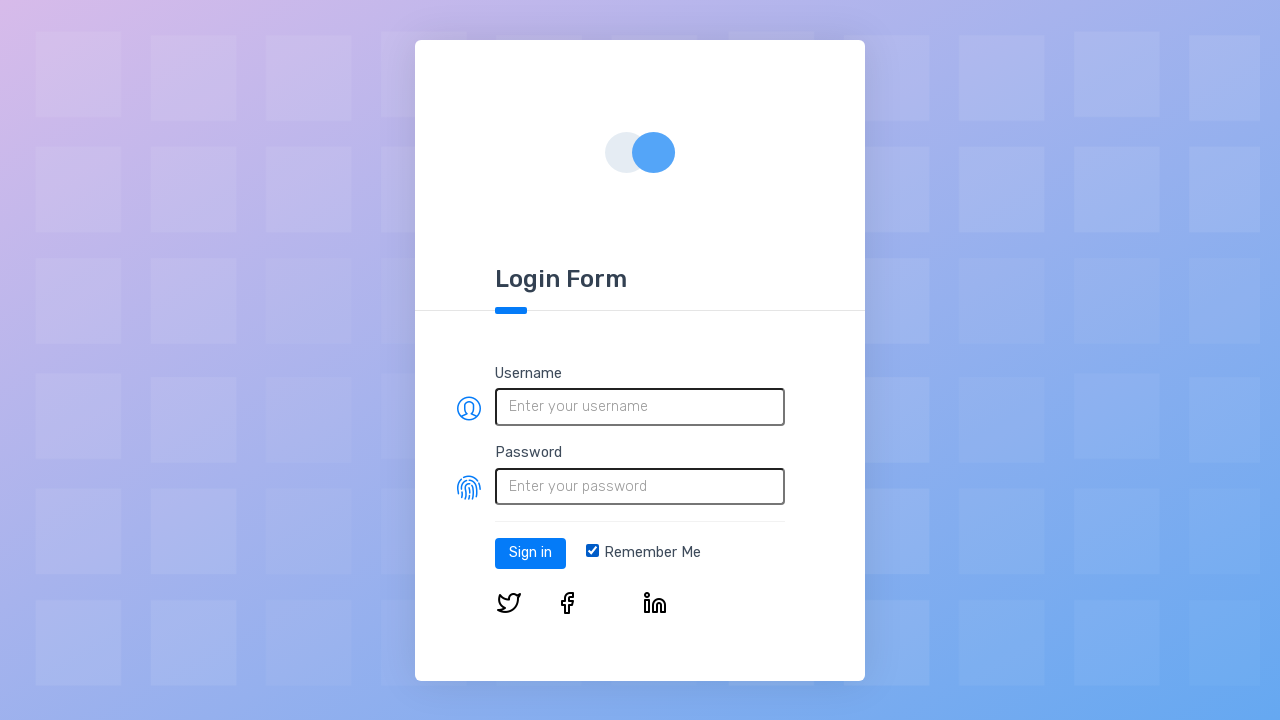

Verified checkbox is now checked
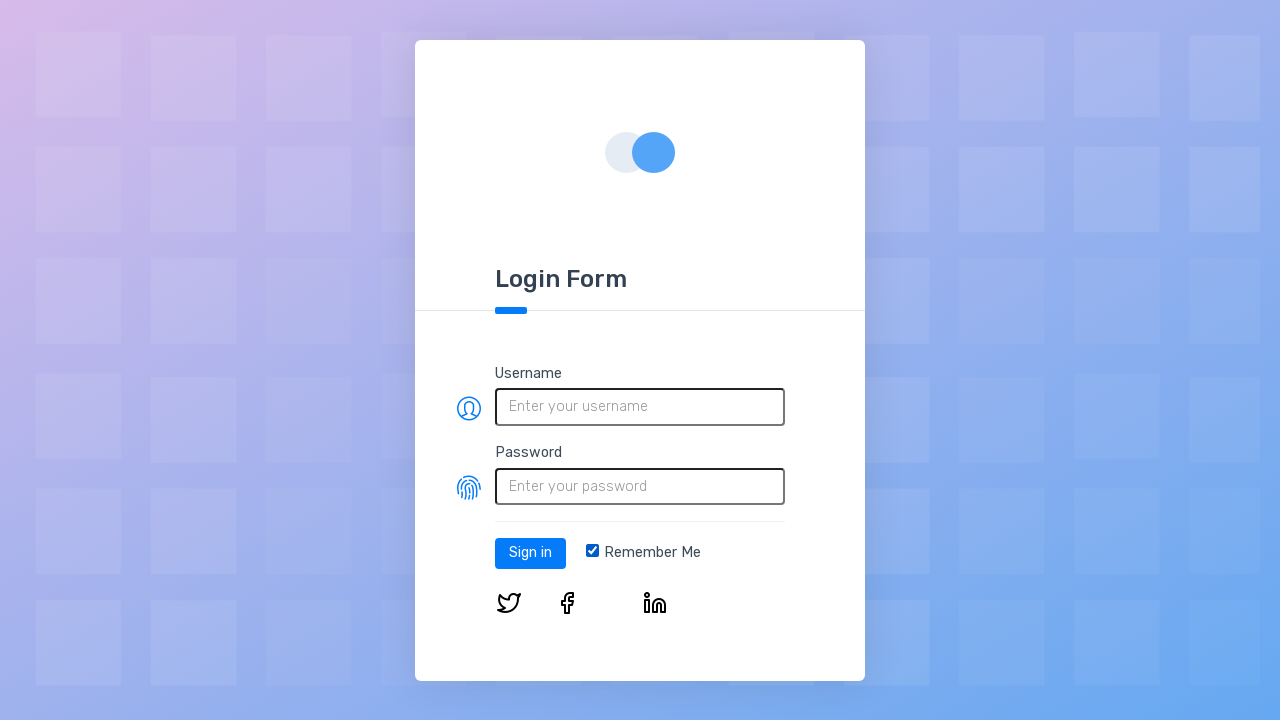

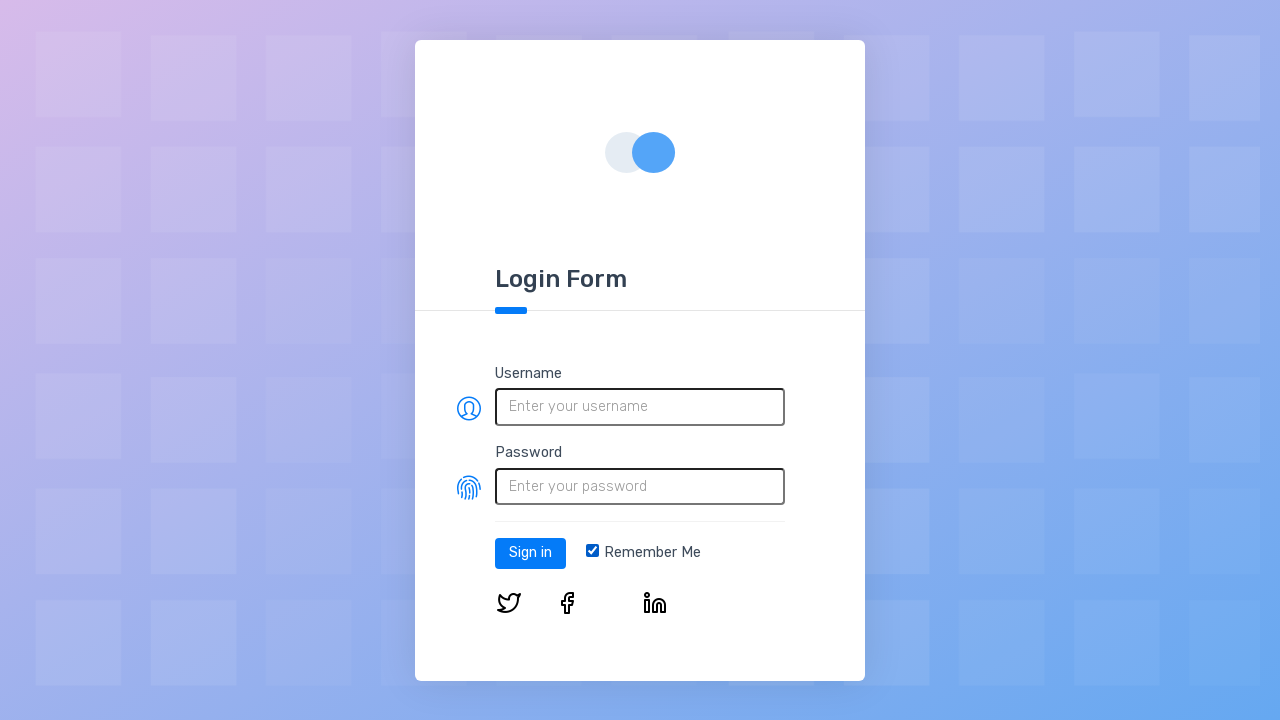